Navigates to Barclays UK website and performs basic window management operations

Starting URL: https://www.barclays.co.uk/

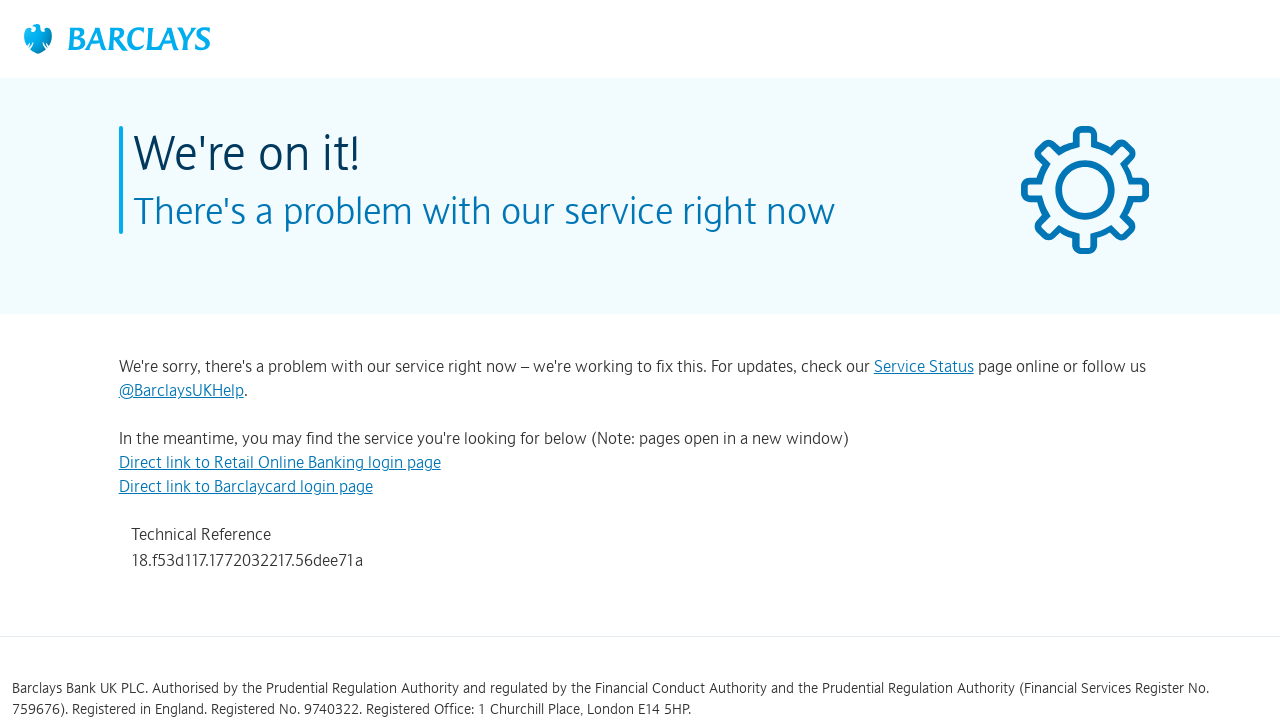

Navigated to Barclays UK website
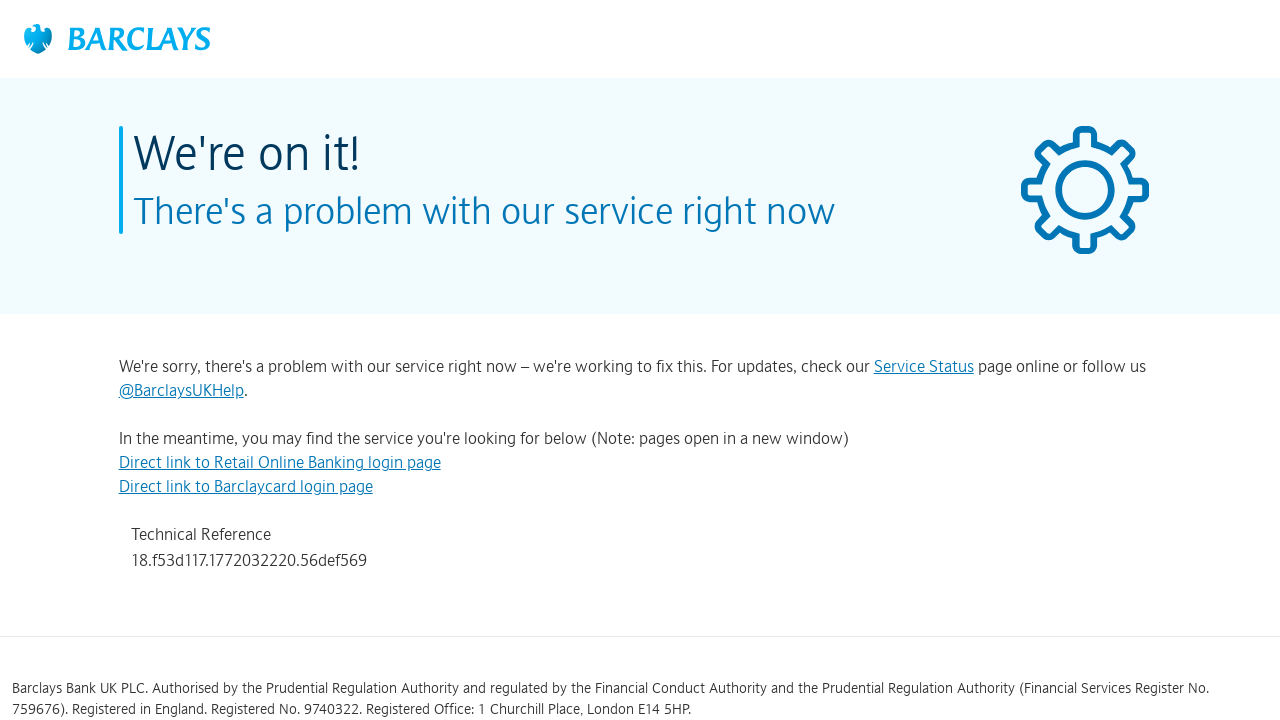

Set viewport size to 1280x720
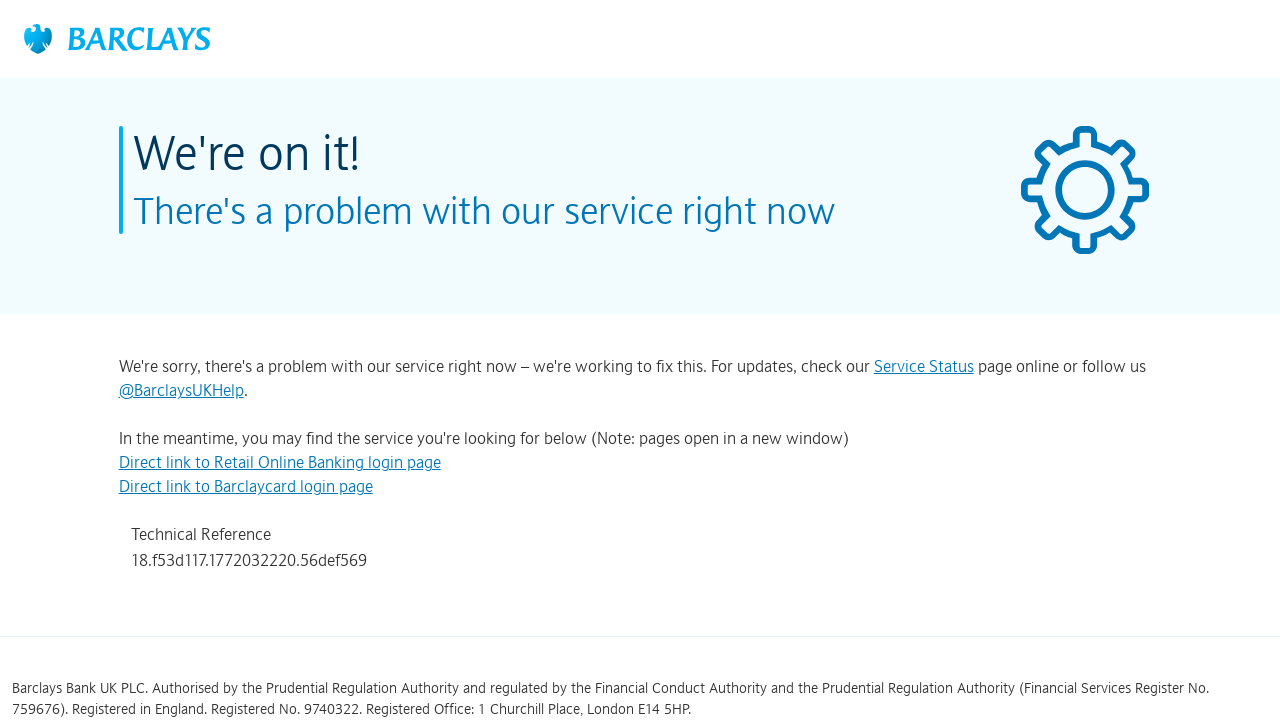

Resized browser window to 1024x768
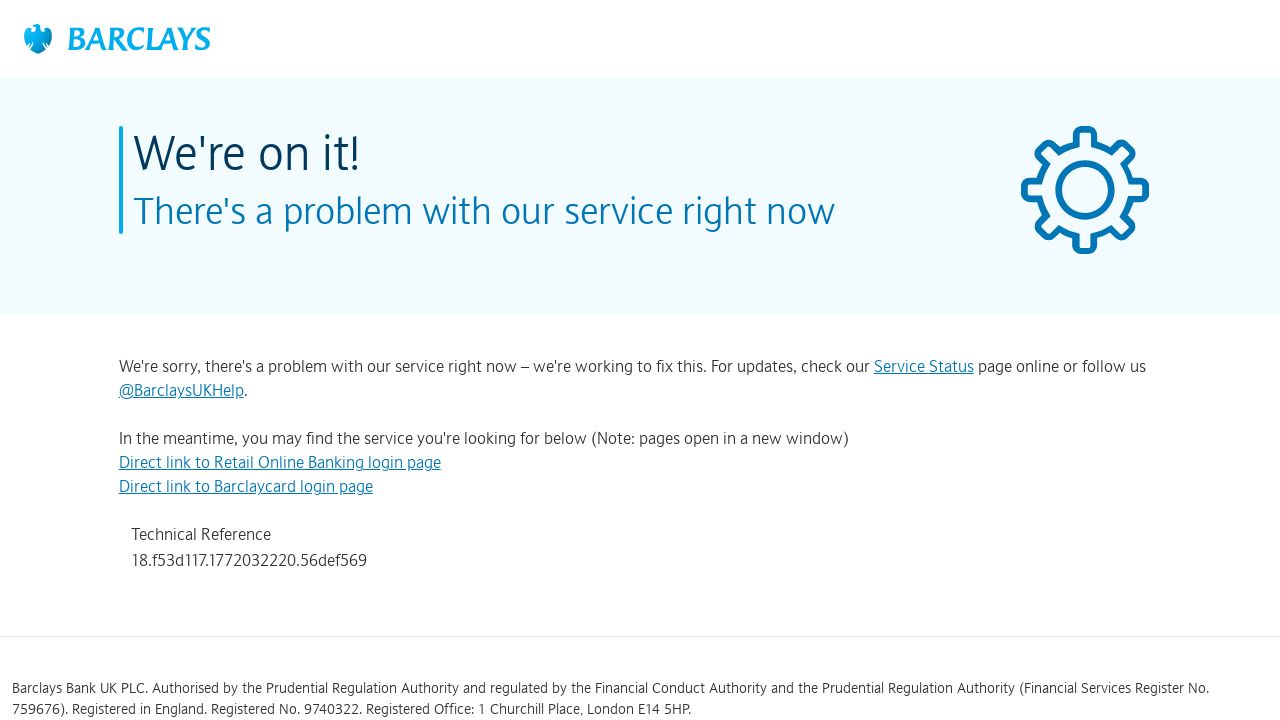

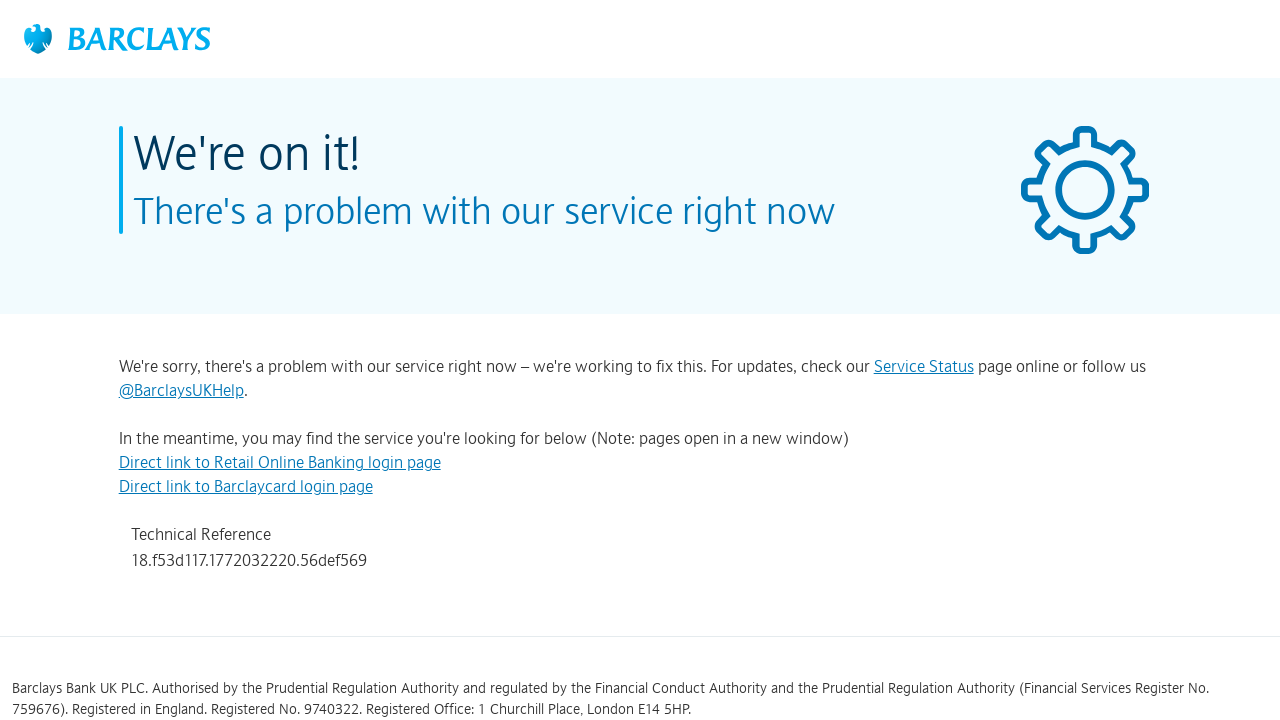